Basic browser test that navigates to a website, maximizes the window, and verifies the page loads by checking the URL and title are accessible.

Starting URL: https://www.muslimmatch.com/

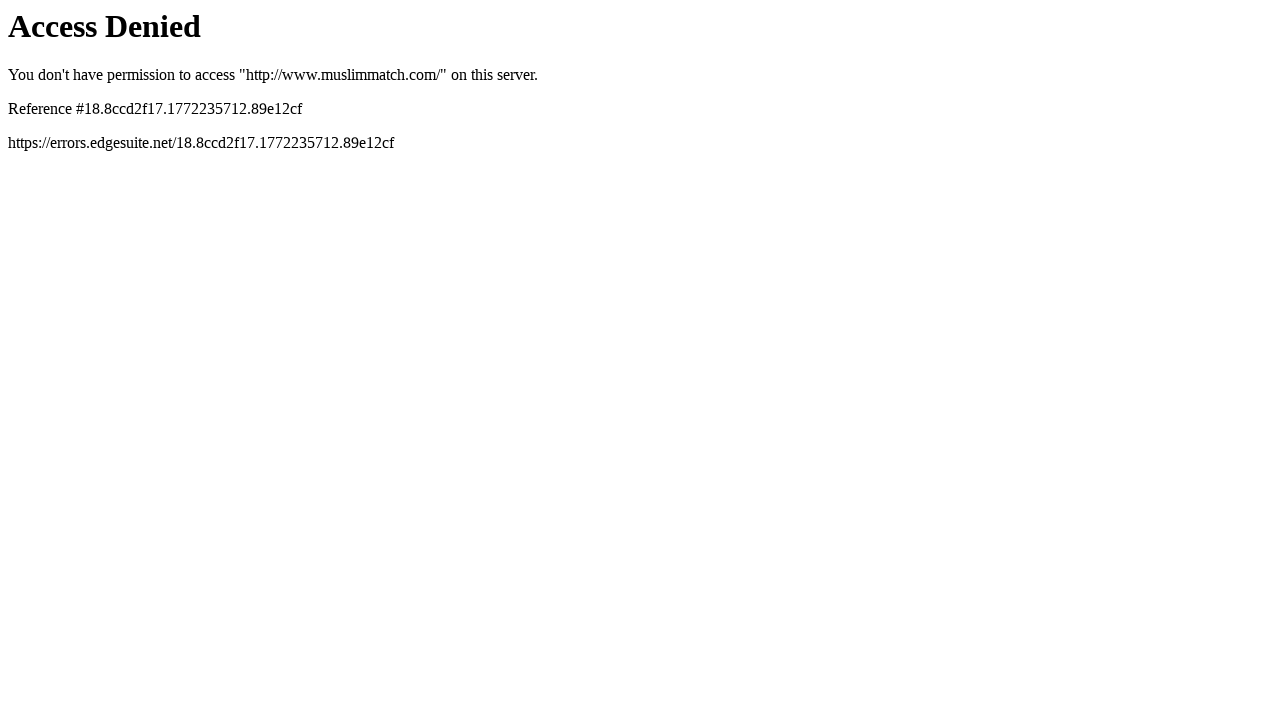

Set browser viewport to 1920x1080
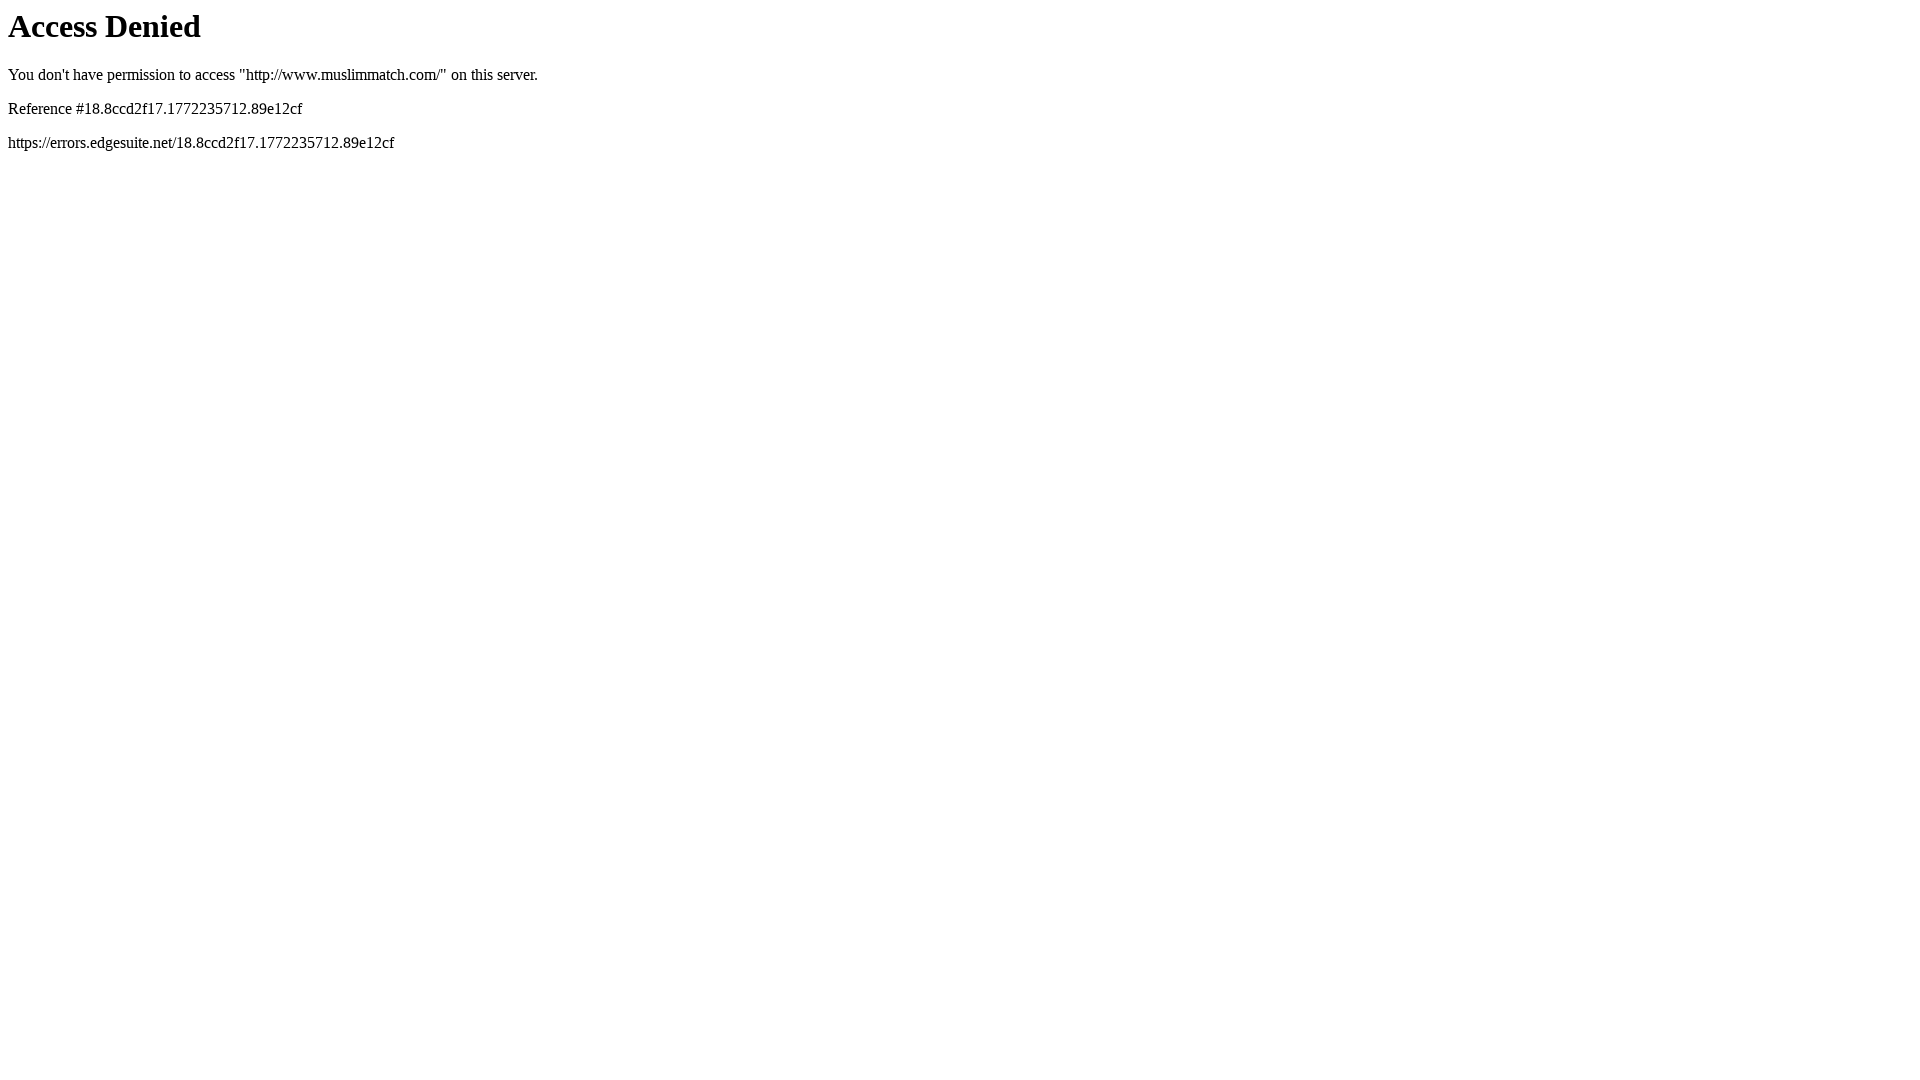

Page loaded - DOM content ready
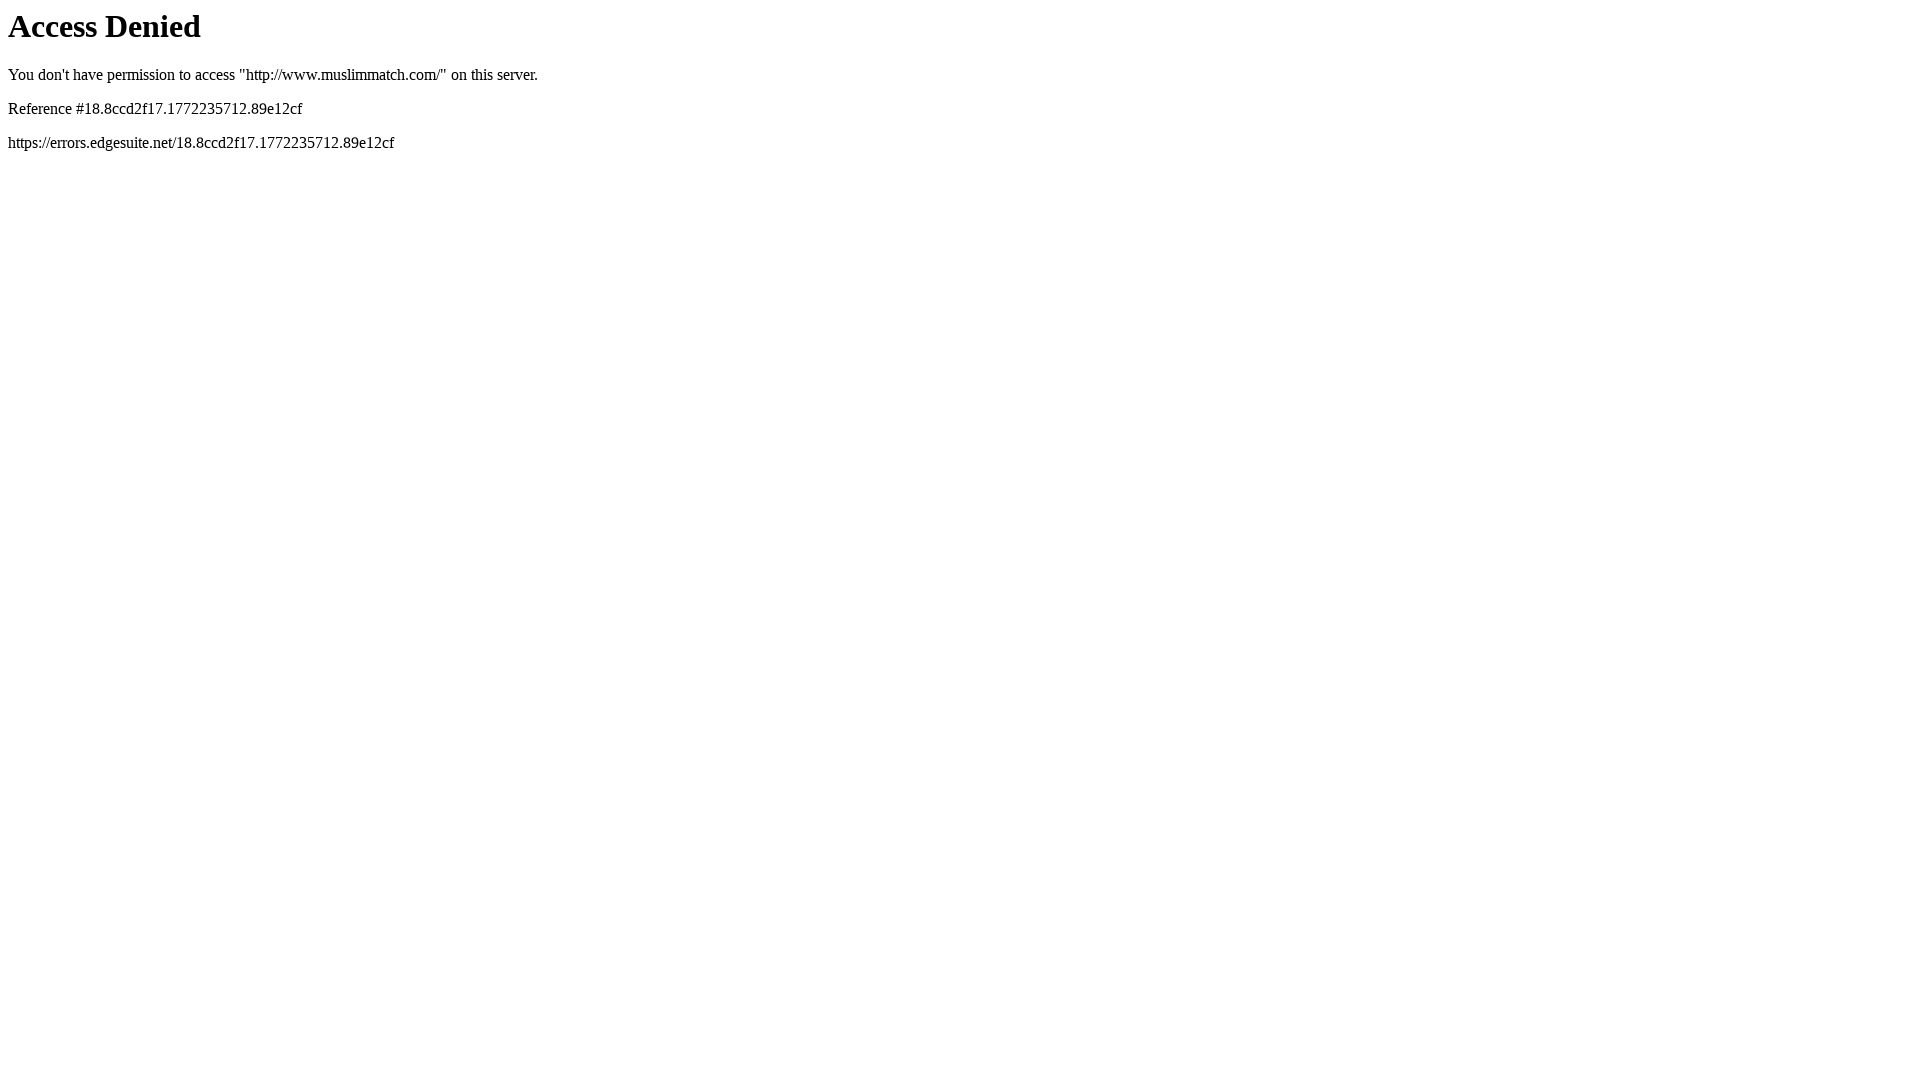

Retrieved current URL: https://www.muslimmatch.com/
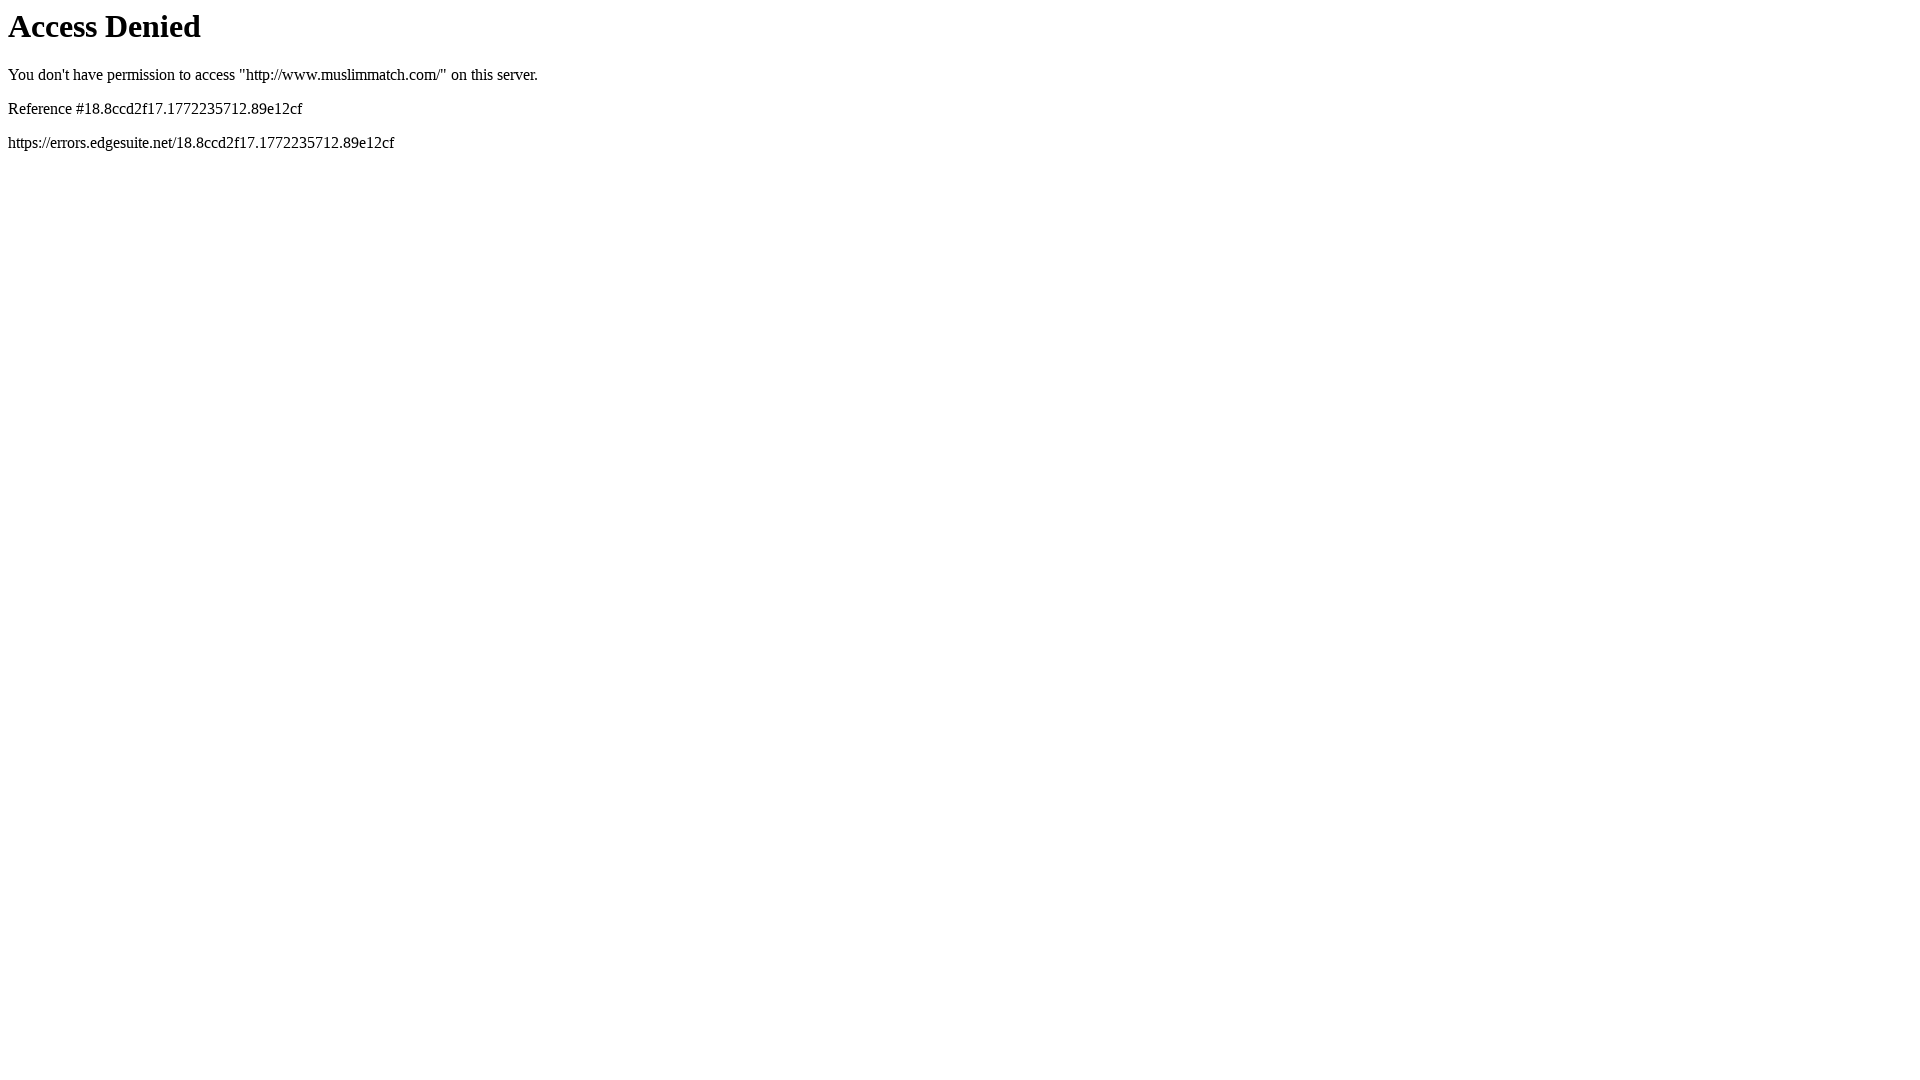

Retrieved page title: Access Denied
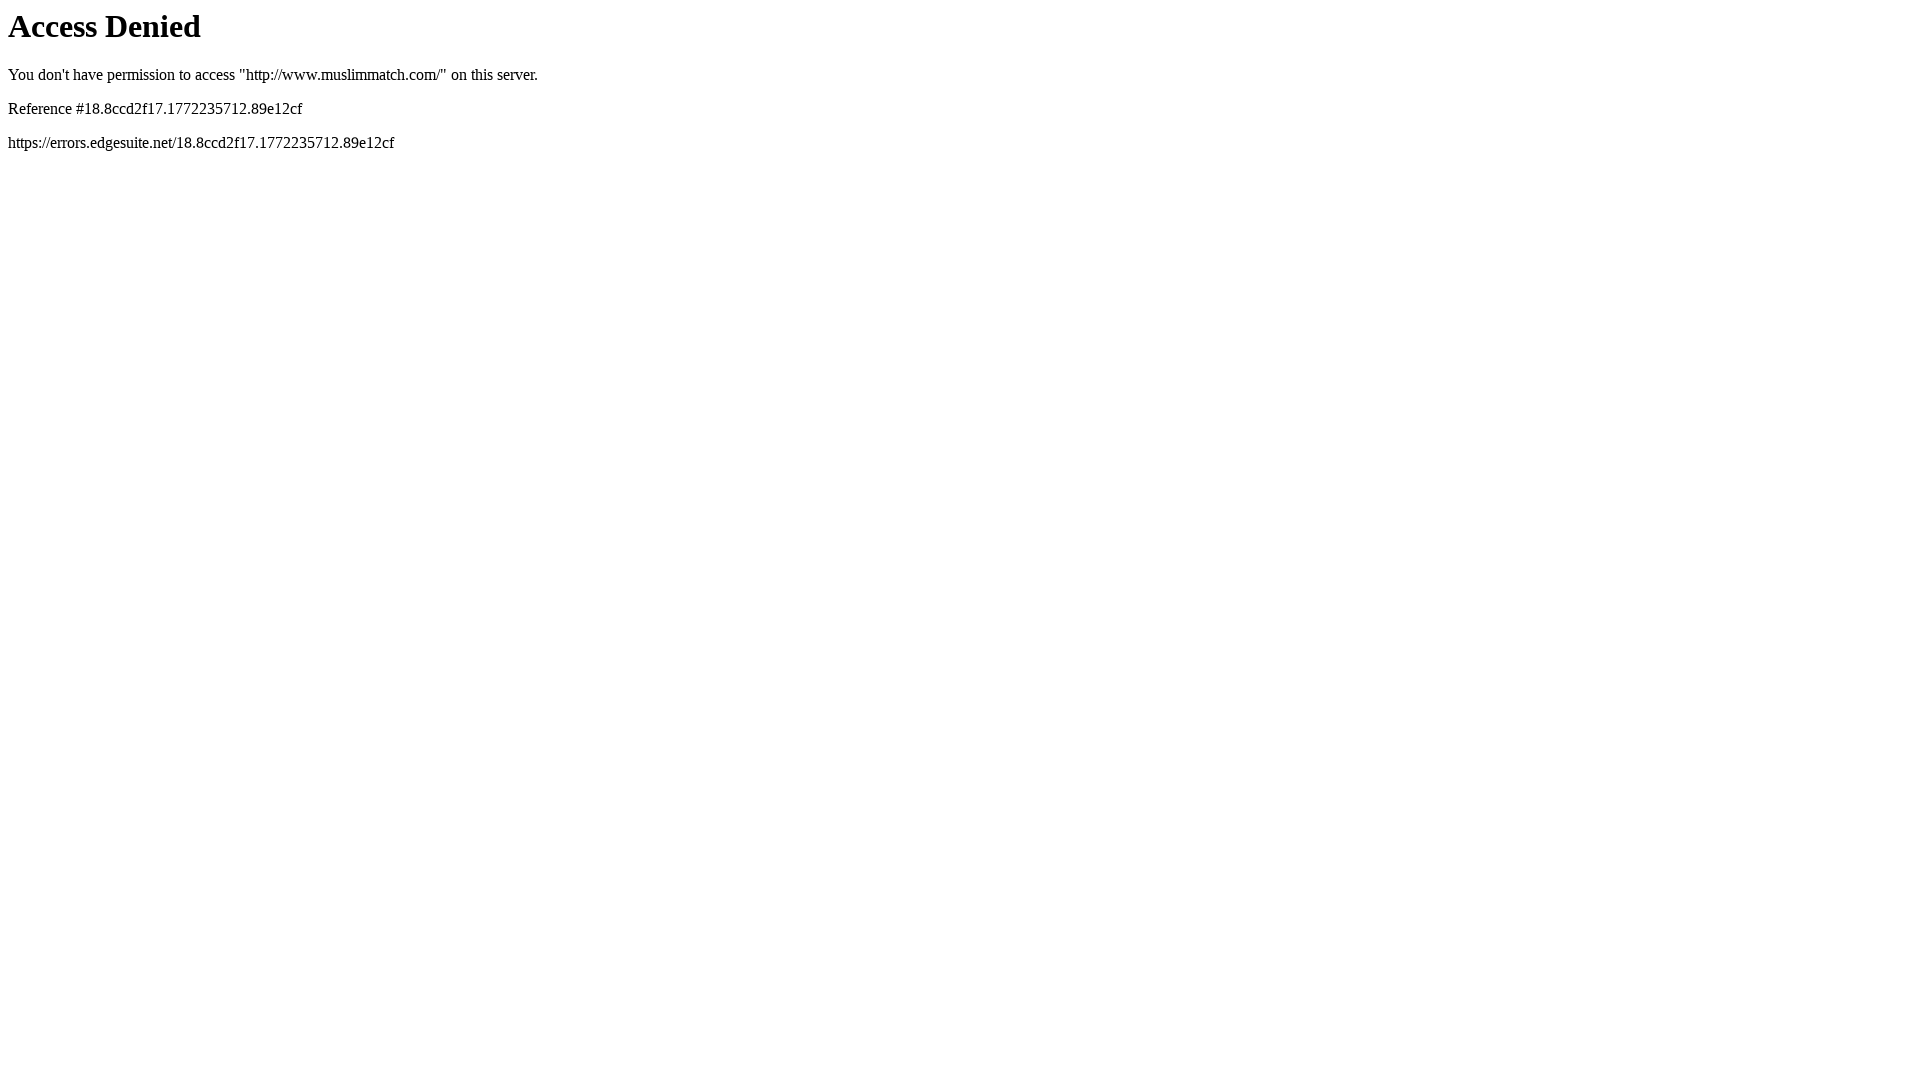

Verified 'muslimmatch' is present in current URL
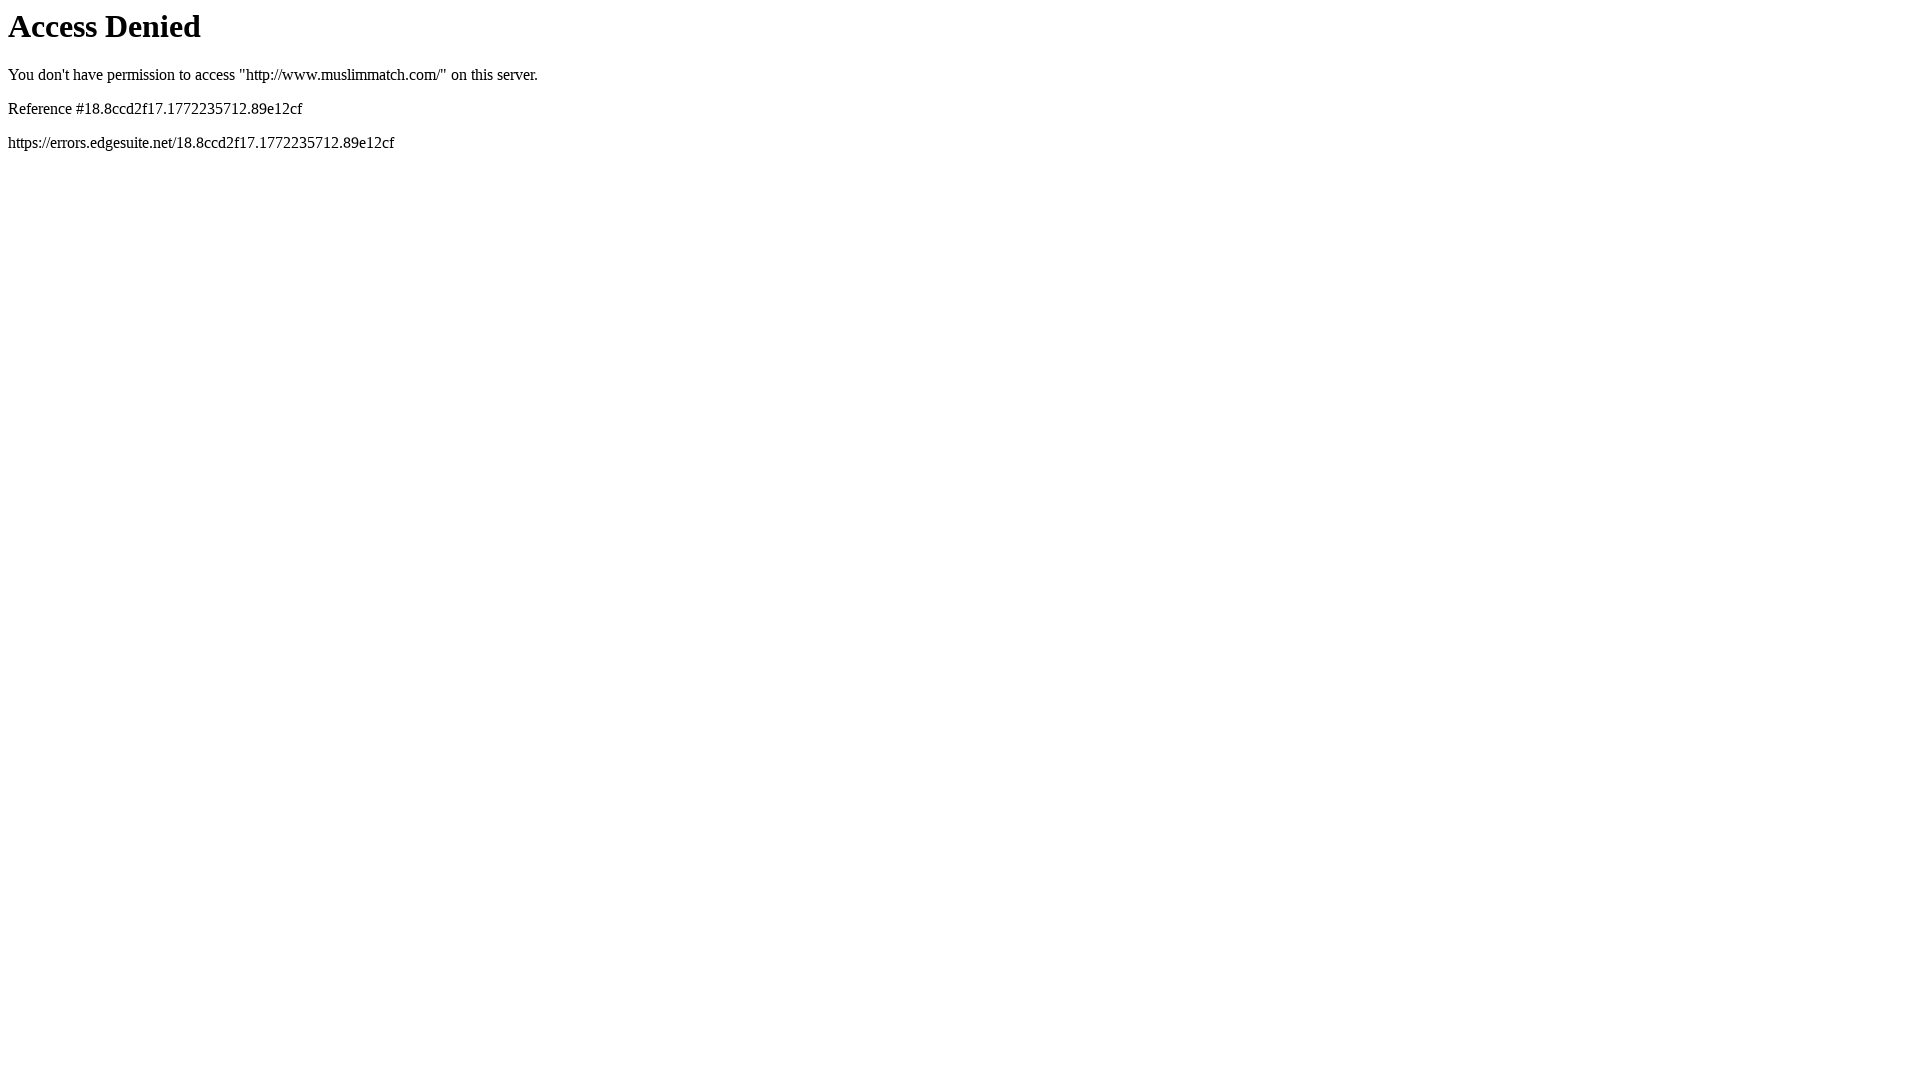

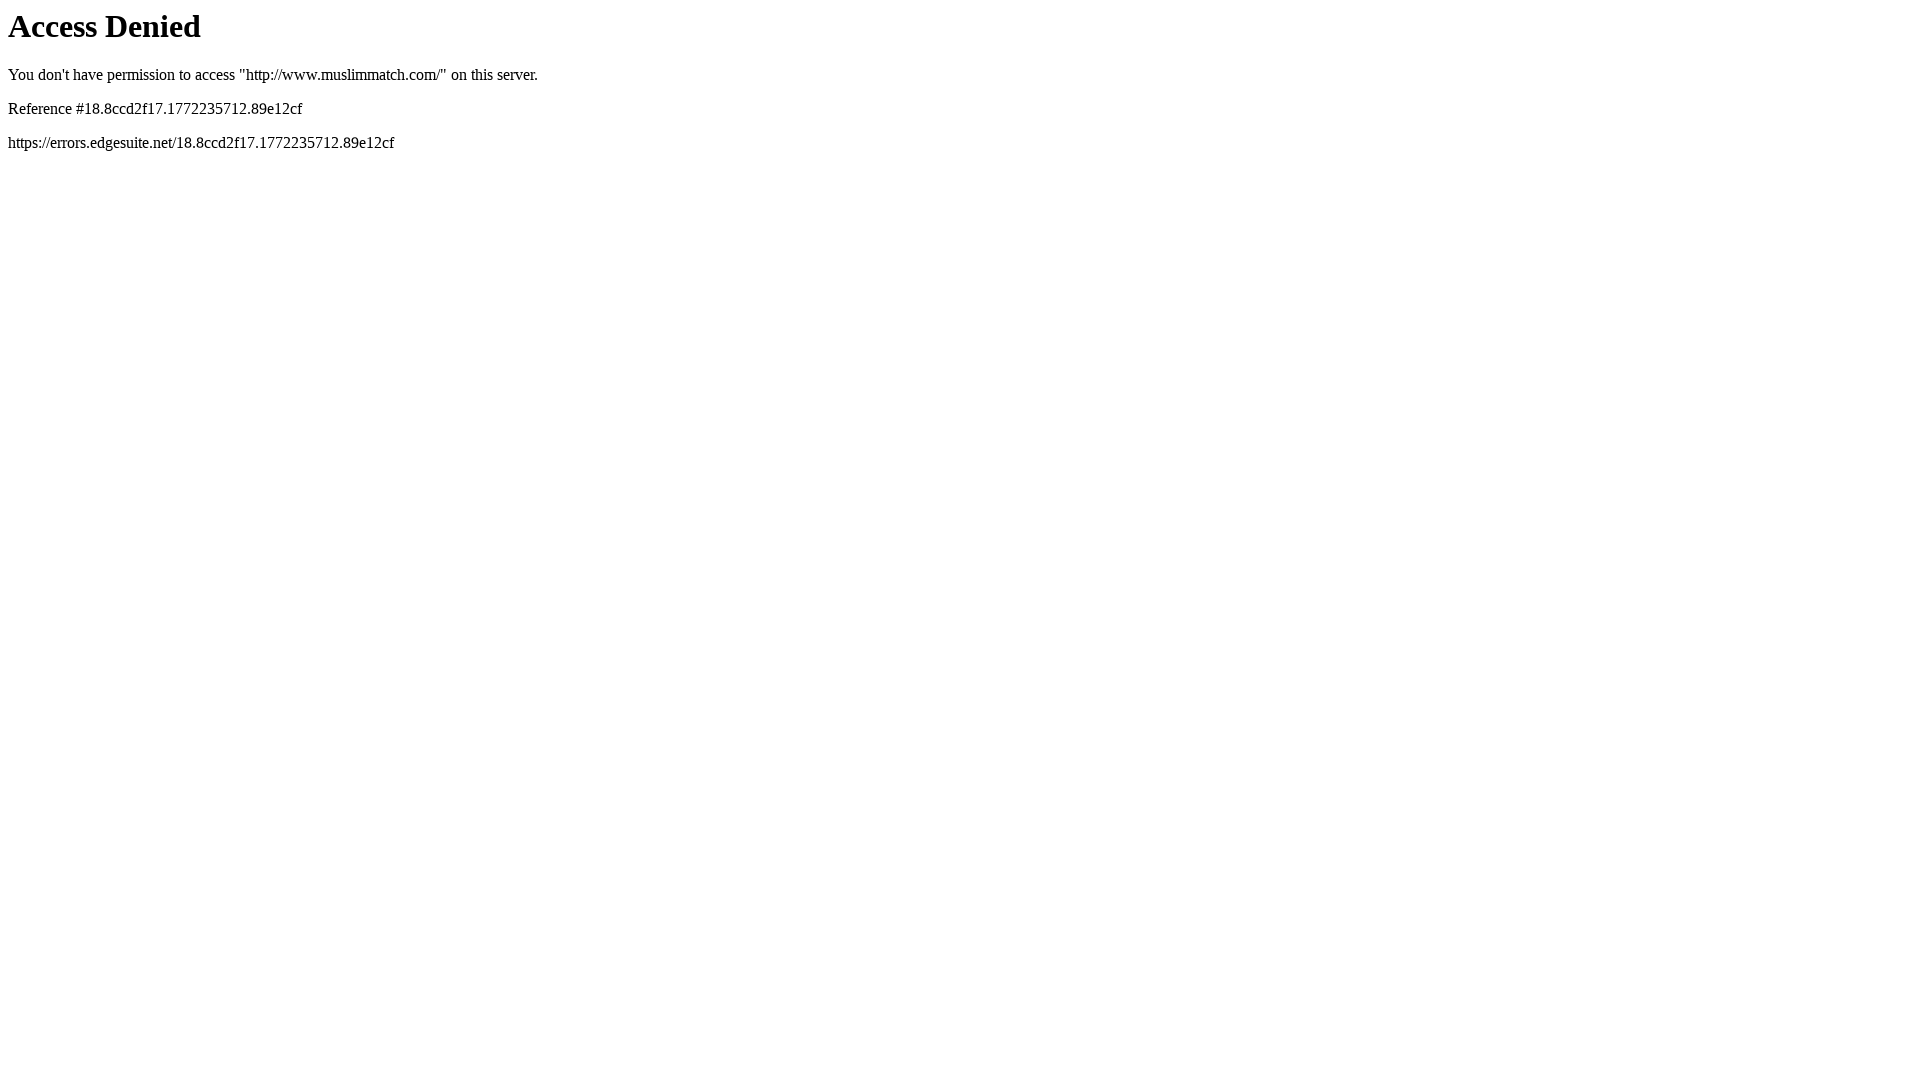